Tests that todo data persists after page reload

Starting URL: https://demo.playwright.dev/todomvc

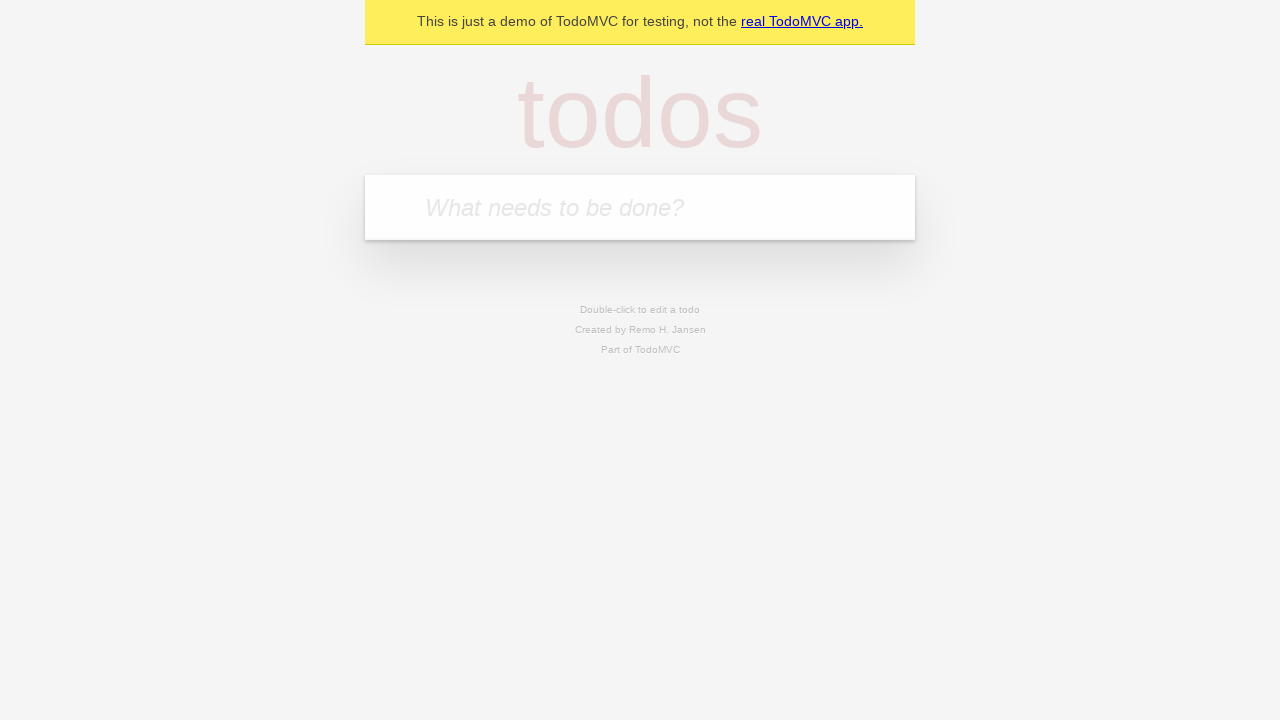

Located the 'What needs to be done?' input field
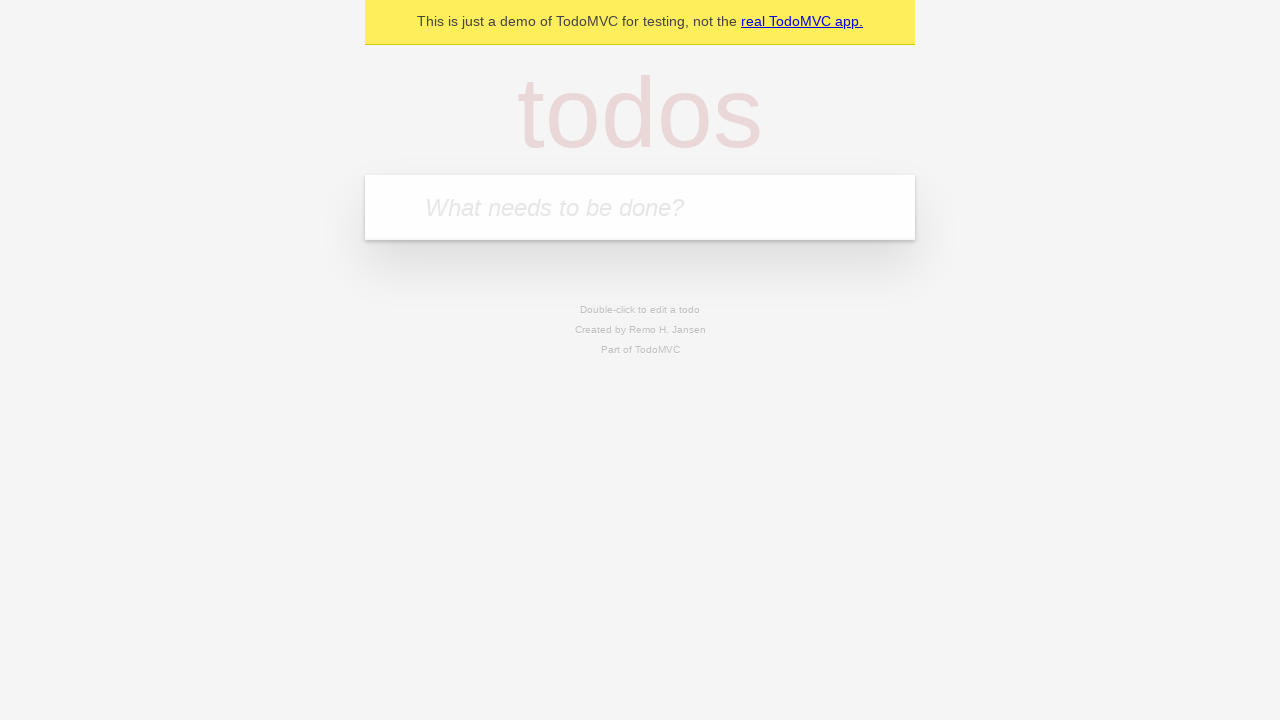

Filled todo input with 'buy some cheese' on internal:attr=[placeholder="What needs to be done?"i]
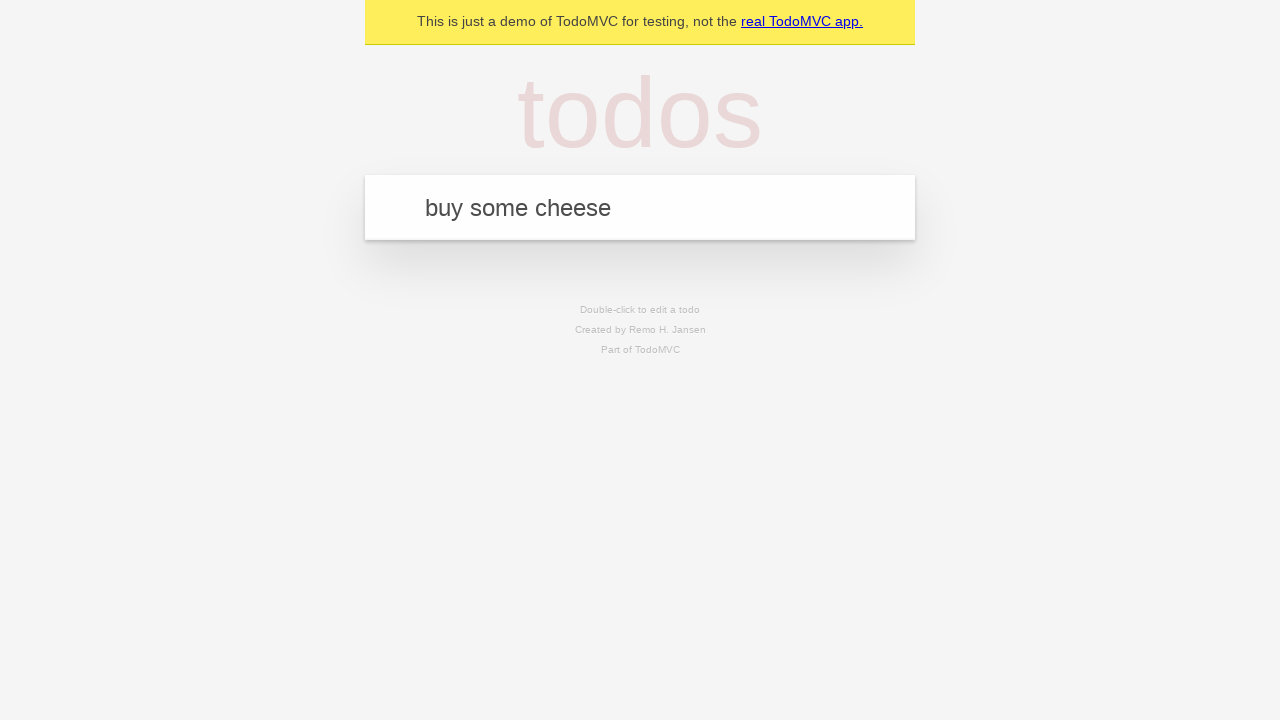

Pressed Enter to add 'buy some cheese' to todo list on internal:attr=[placeholder="What needs to be done?"i]
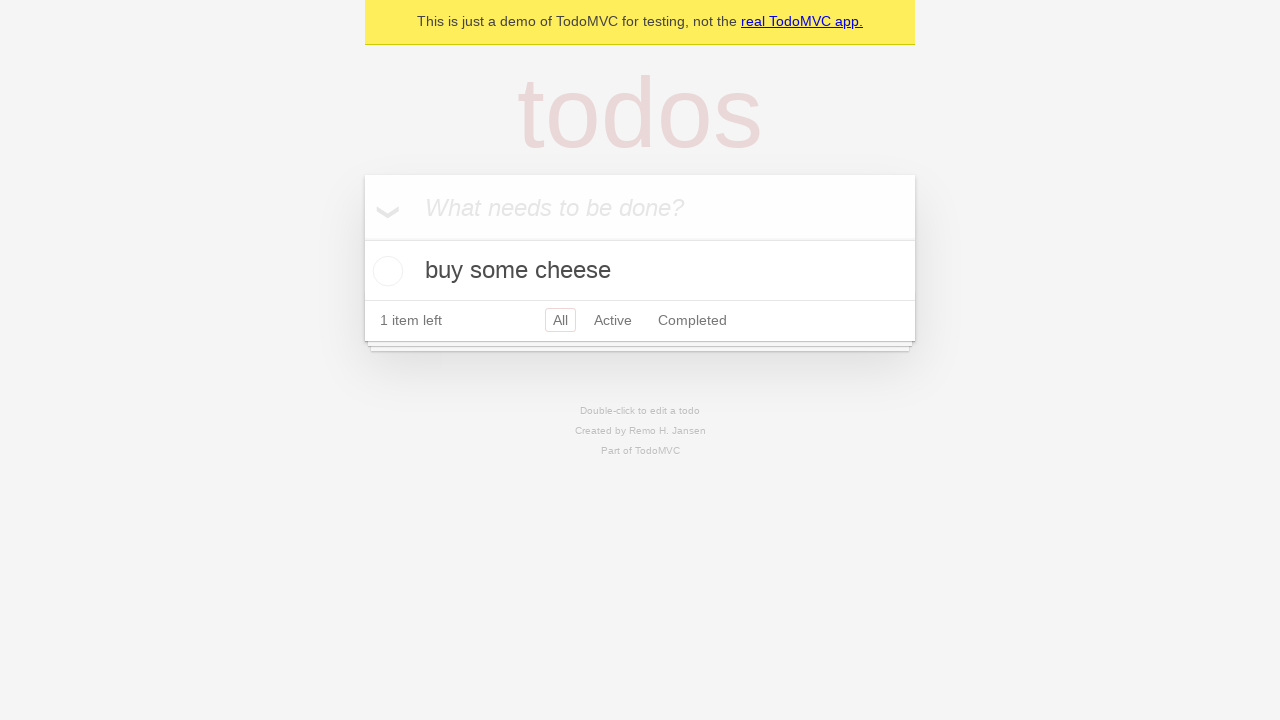

Filled todo input with 'feed the cat' on internal:attr=[placeholder="What needs to be done?"i]
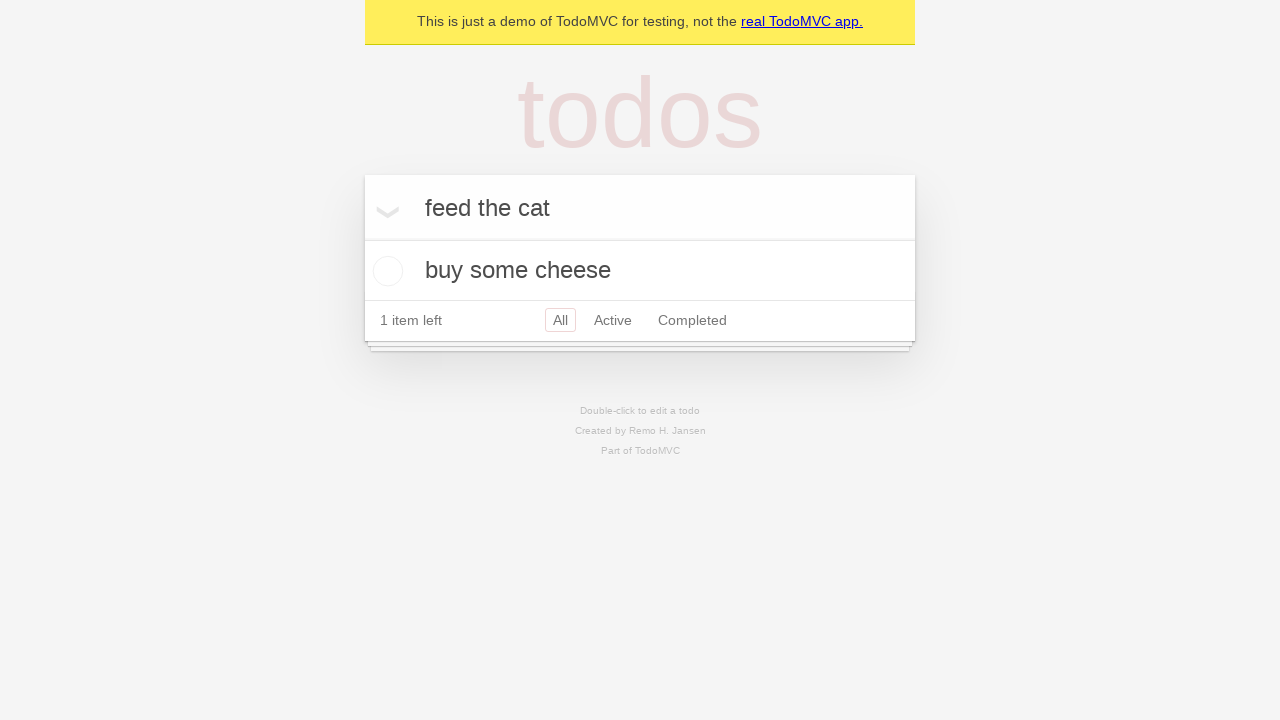

Pressed Enter to add 'feed the cat' to todo list on internal:attr=[placeholder="What needs to be done?"i]
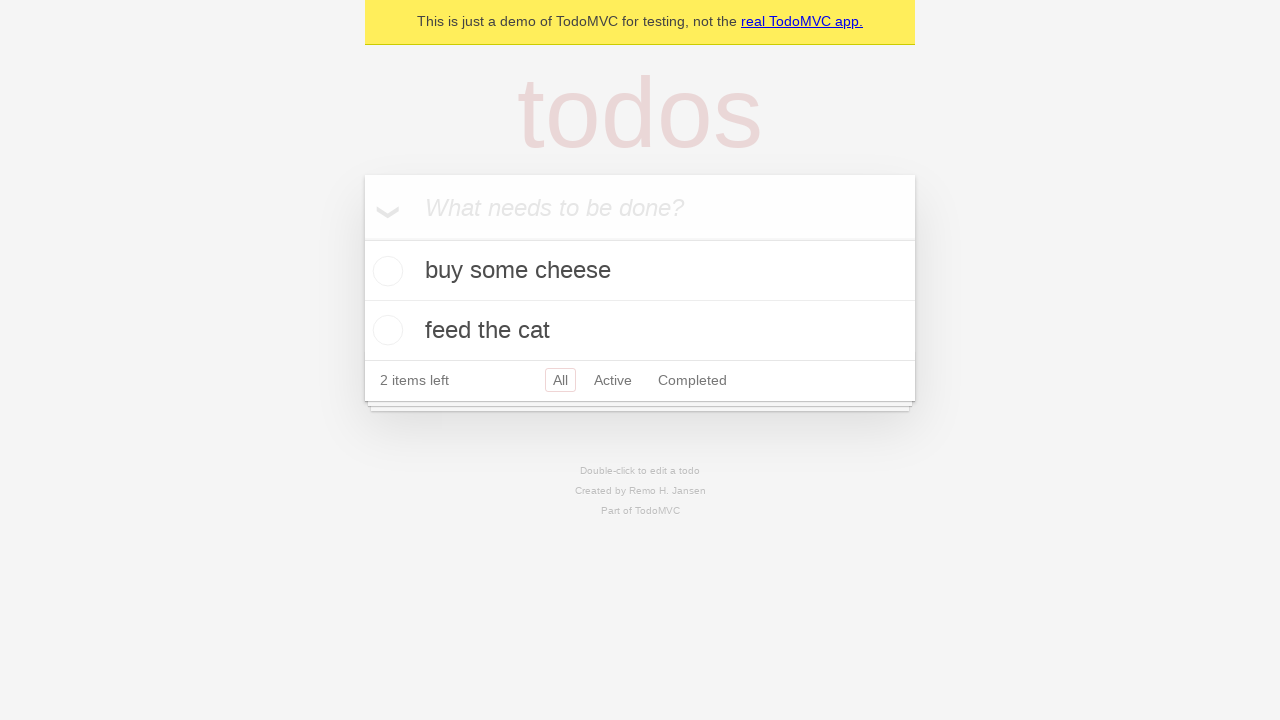

Waited for todo items to appear in the DOM
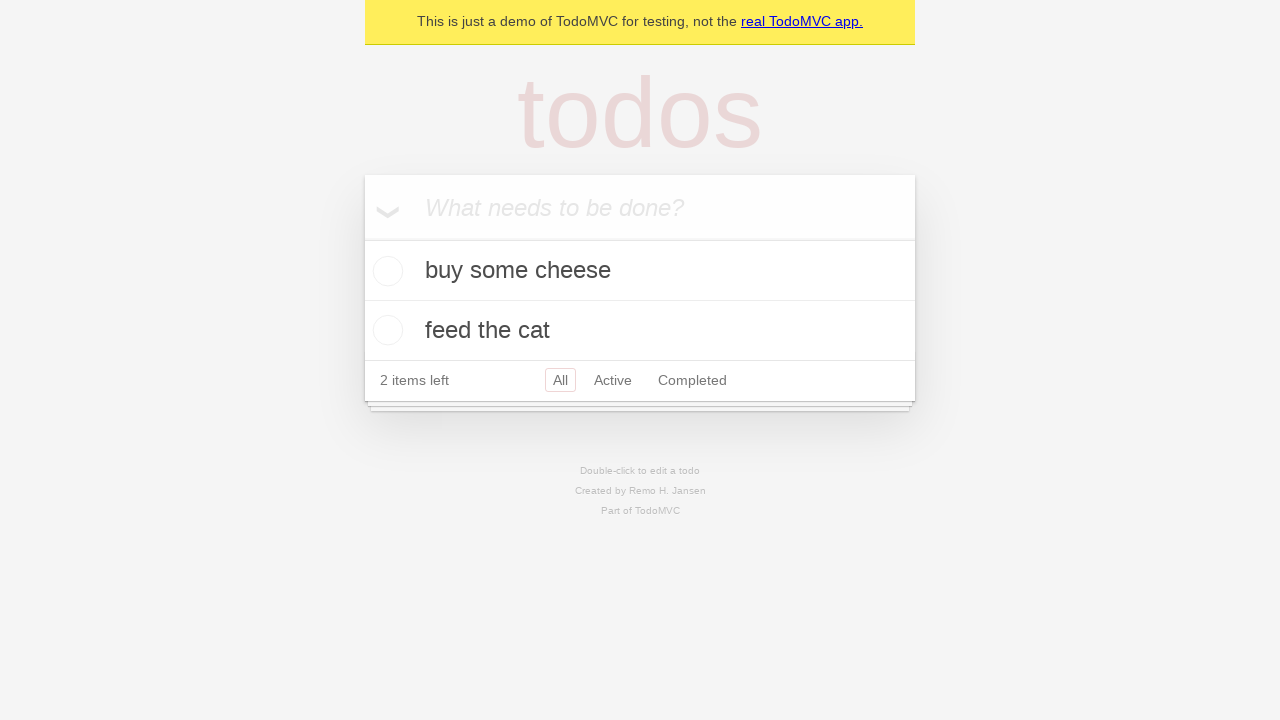

Located all todo items on the page
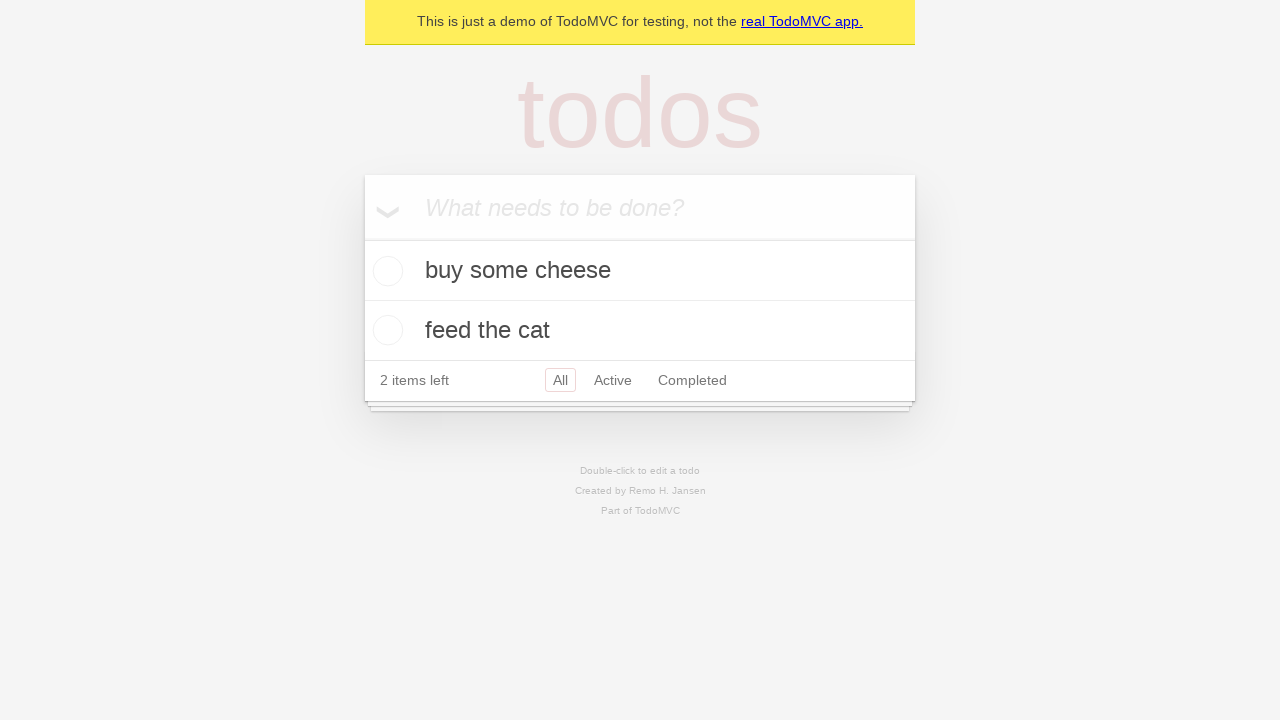

Located the checkbox for the first todo item
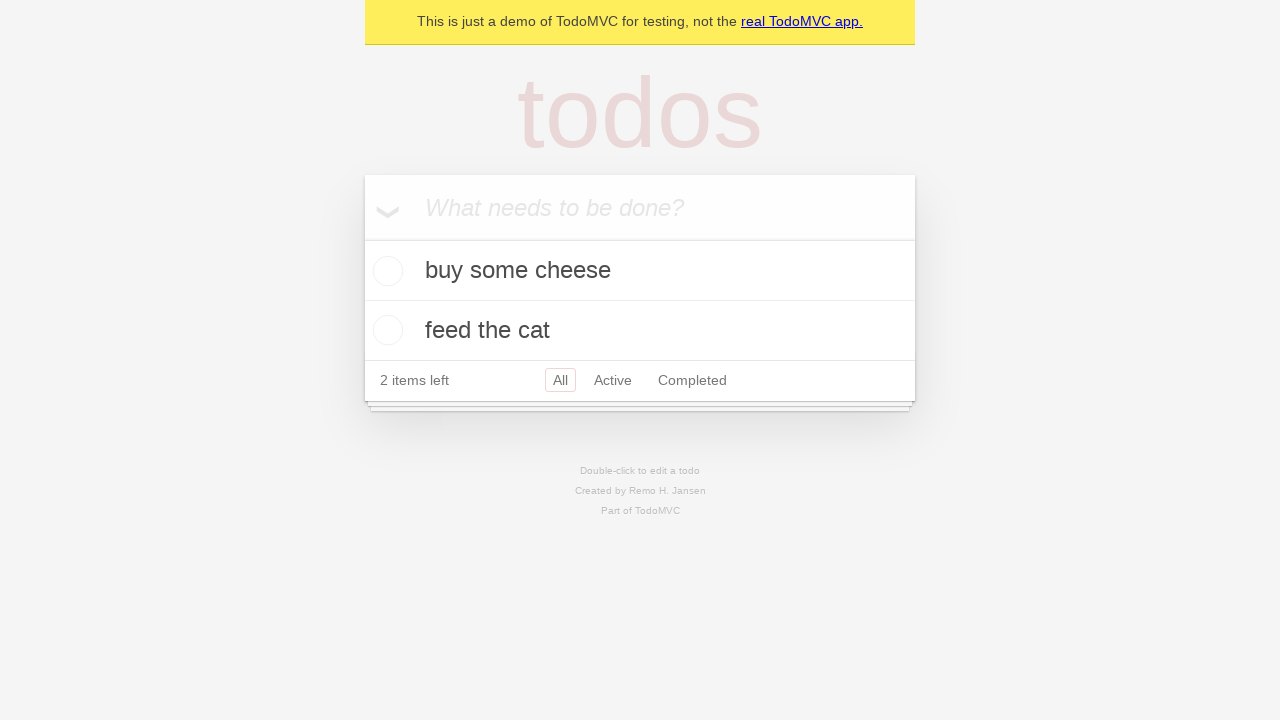

Checked the first todo item at (385, 271) on internal:testid=[data-testid="todo-item"s] >> nth=0 >> internal:role=checkbox
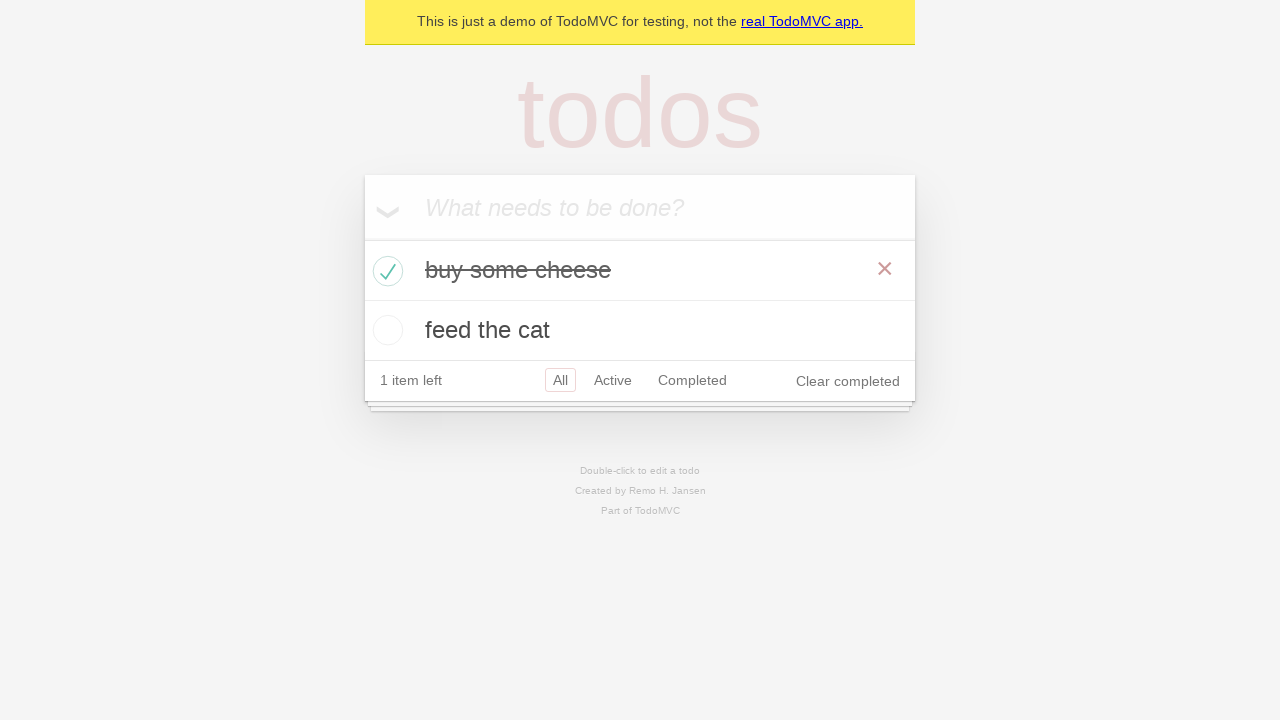

Reloaded the page to verify data persistence
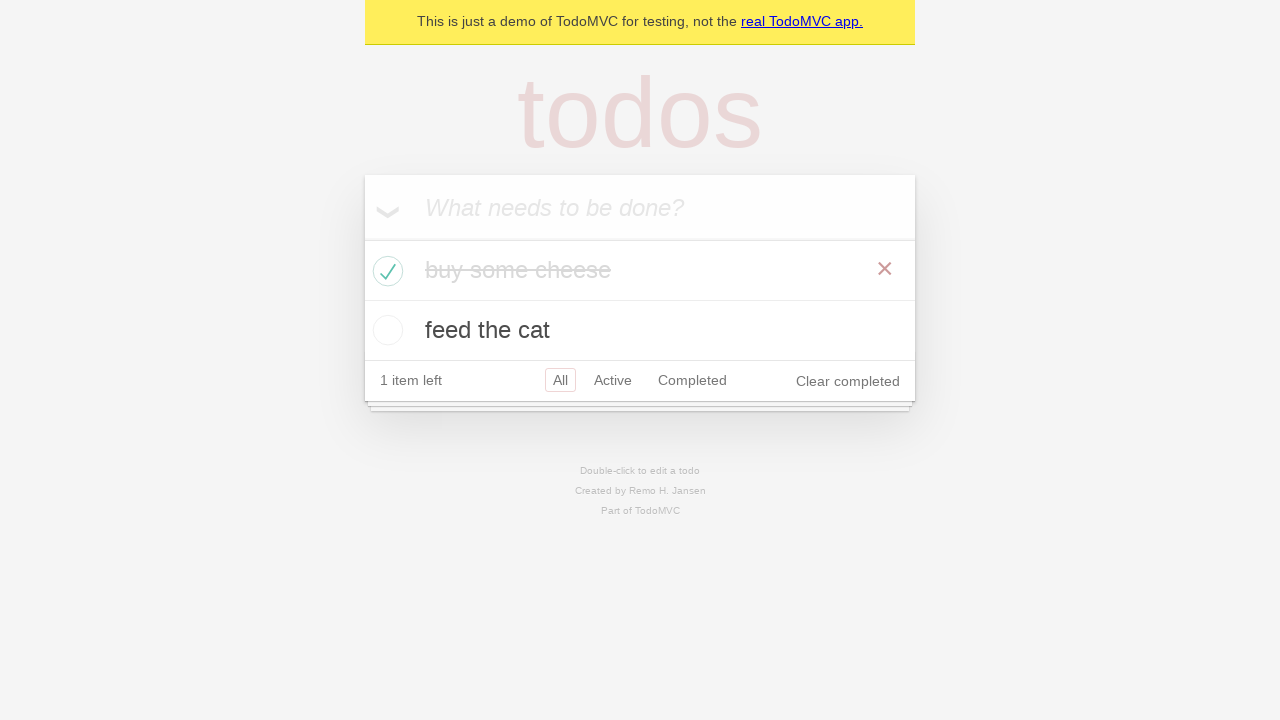

Waited for todo items to reappear after page reload
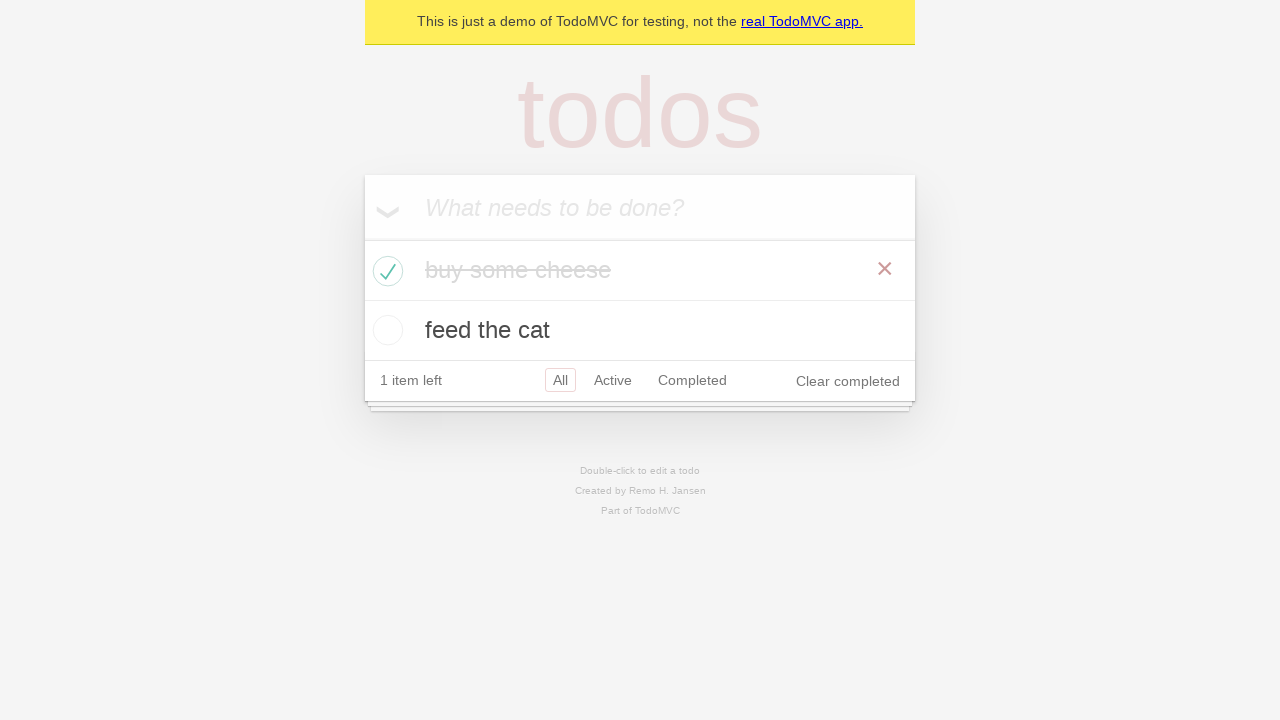

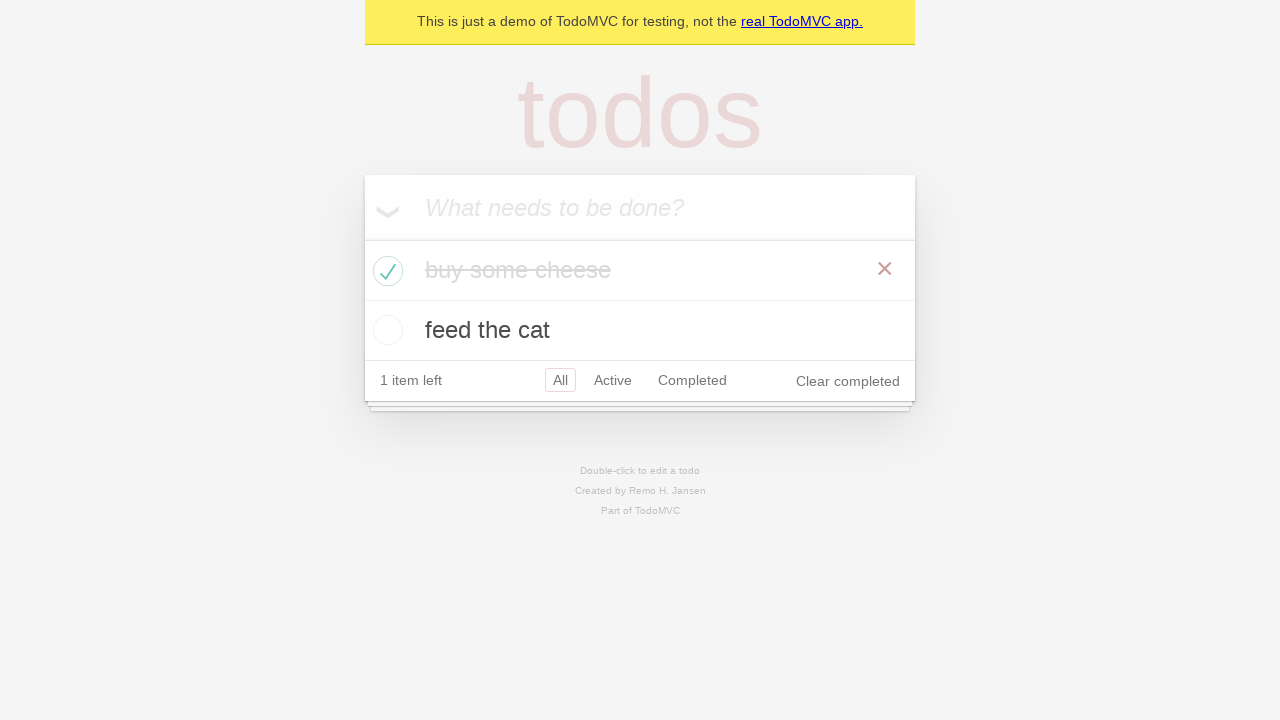